Tests the customer registration flow on a demo banking application by clicking through to the add customer form and filling in a first name field with a random value.

Starting URL: https://www.globalsqa.com/angularJs-protractor/BankingProject/#/login

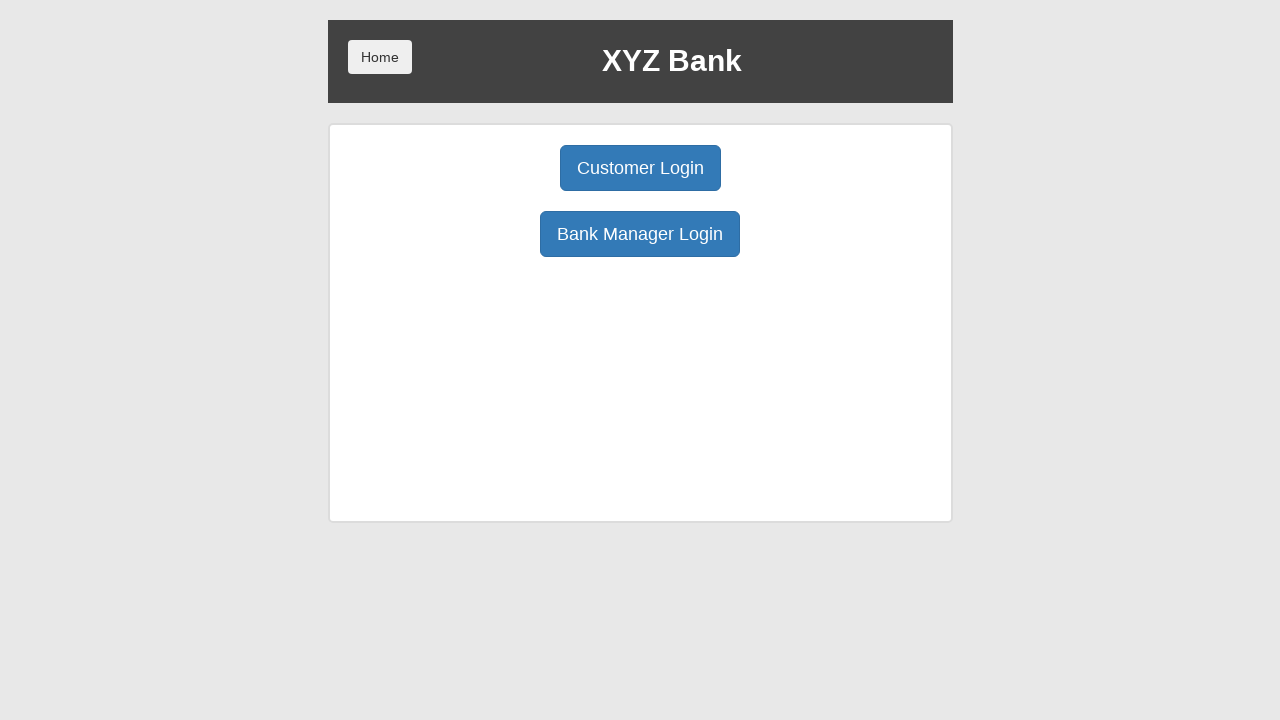

Waited for page to load (networkidle)
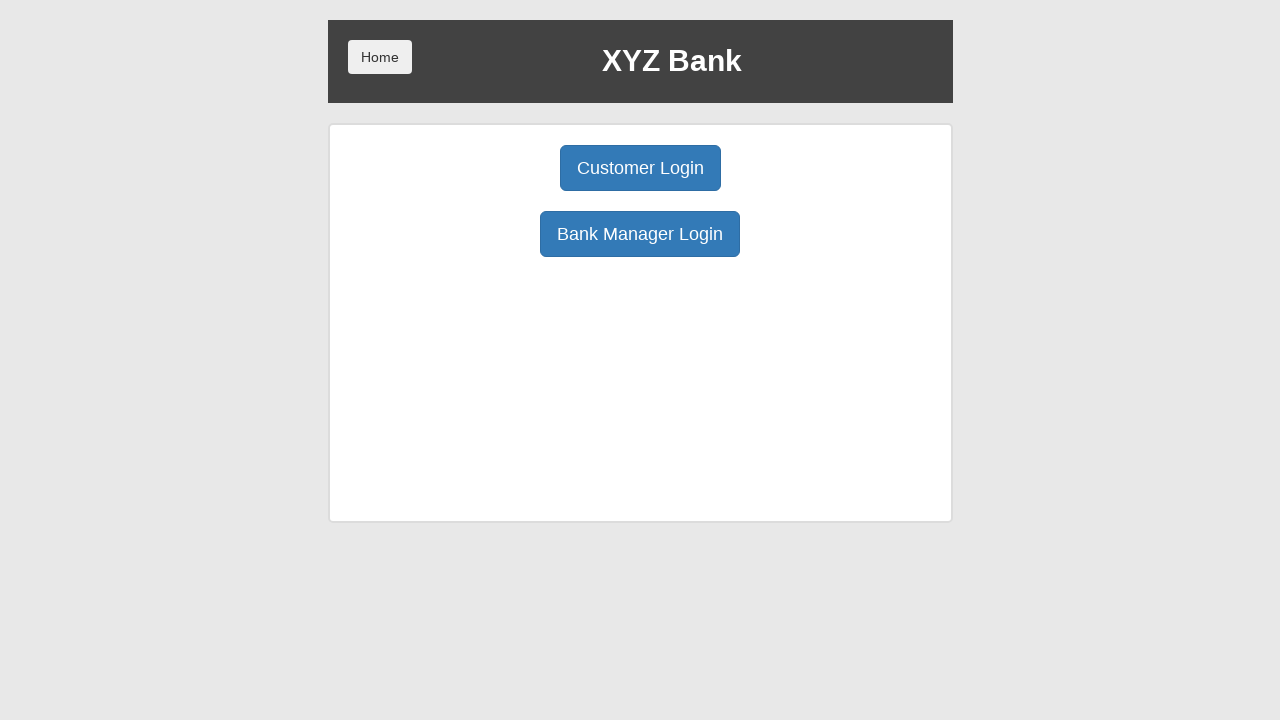

Clicked Bank Manager Login button at (640, 234) on xpath=/html/body/div/div/div[2]/div/div[1]/div[2]/button
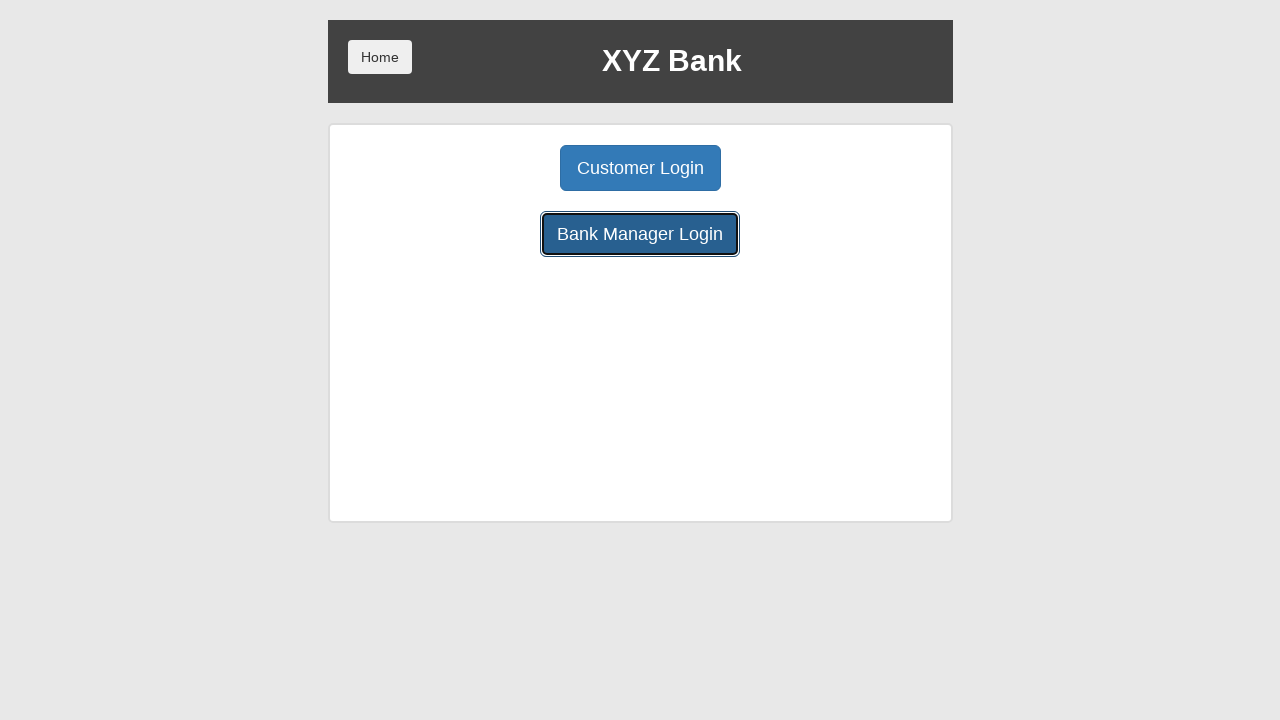

Waited 500ms for navigation/content to load
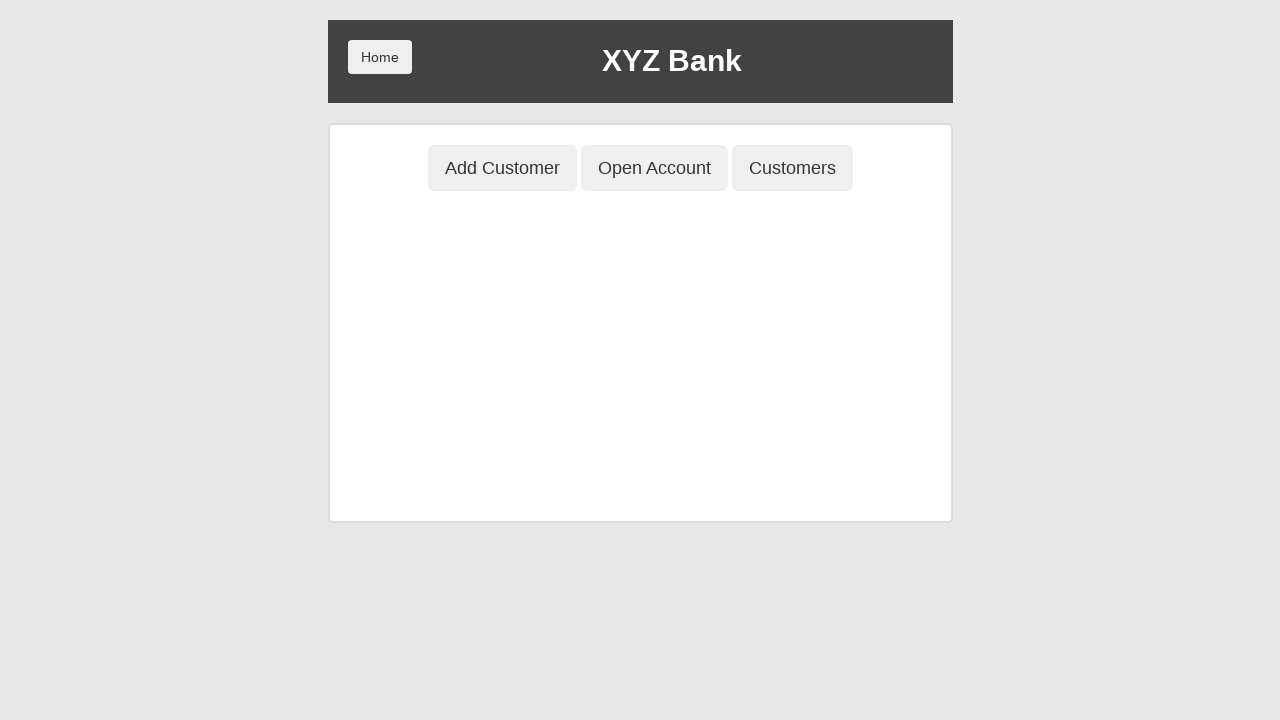

Clicked Add Customer button at (502, 168) on xpath=/html/body/div/div/div[2]/div/div[1]/button[1]
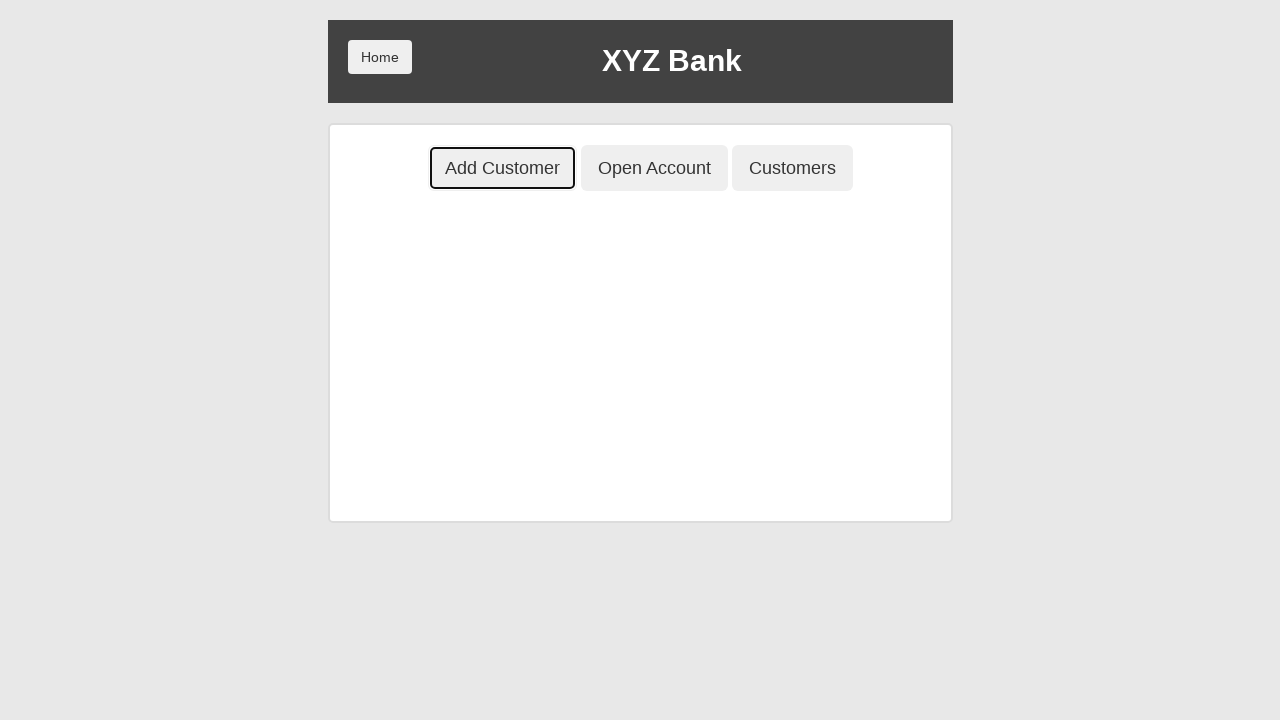

Waited 500ms for customer registration form to appear
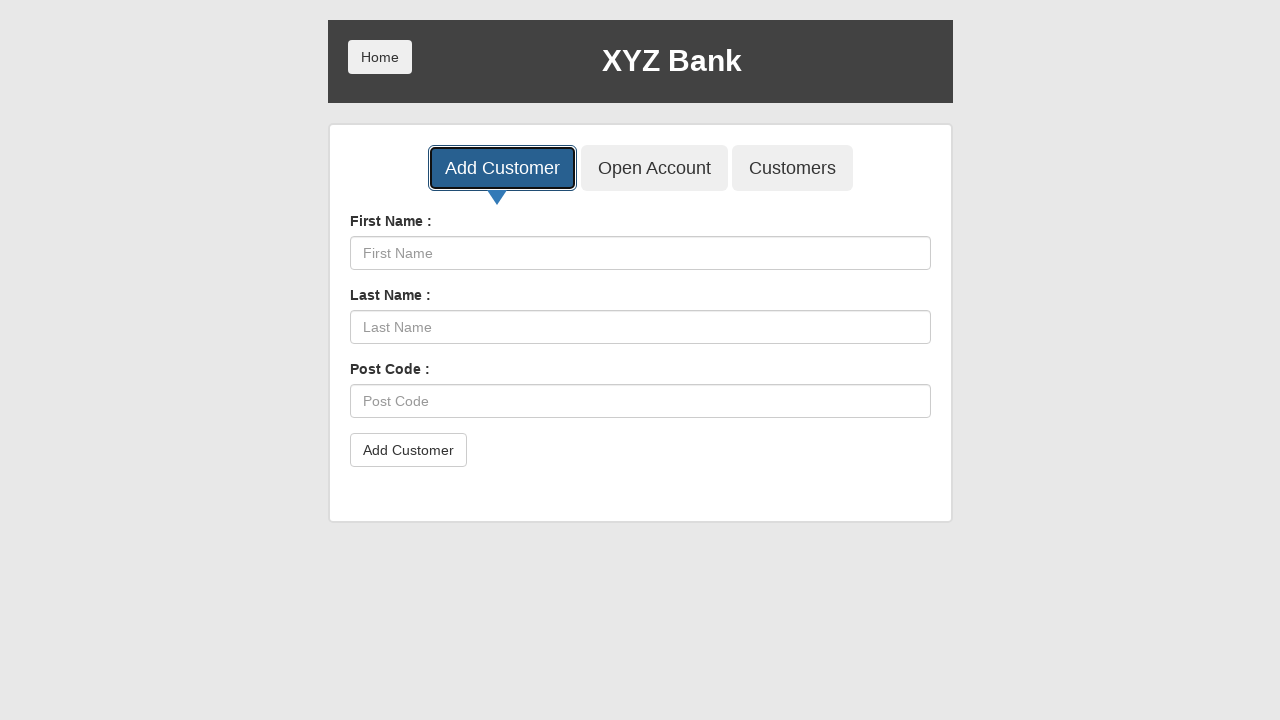

Filled first name field with 'marwa' on xpath=/html/body/div/div/div[2]/div/div[2]/div/div/form/div[1]/input
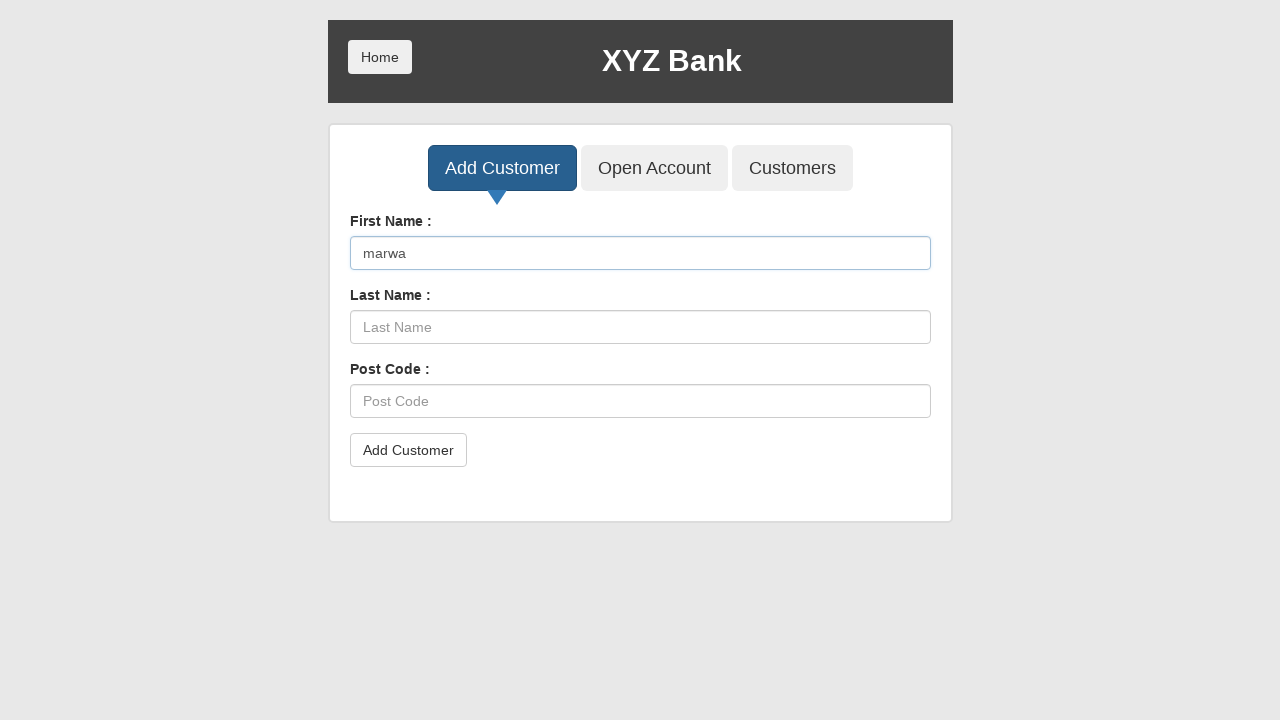

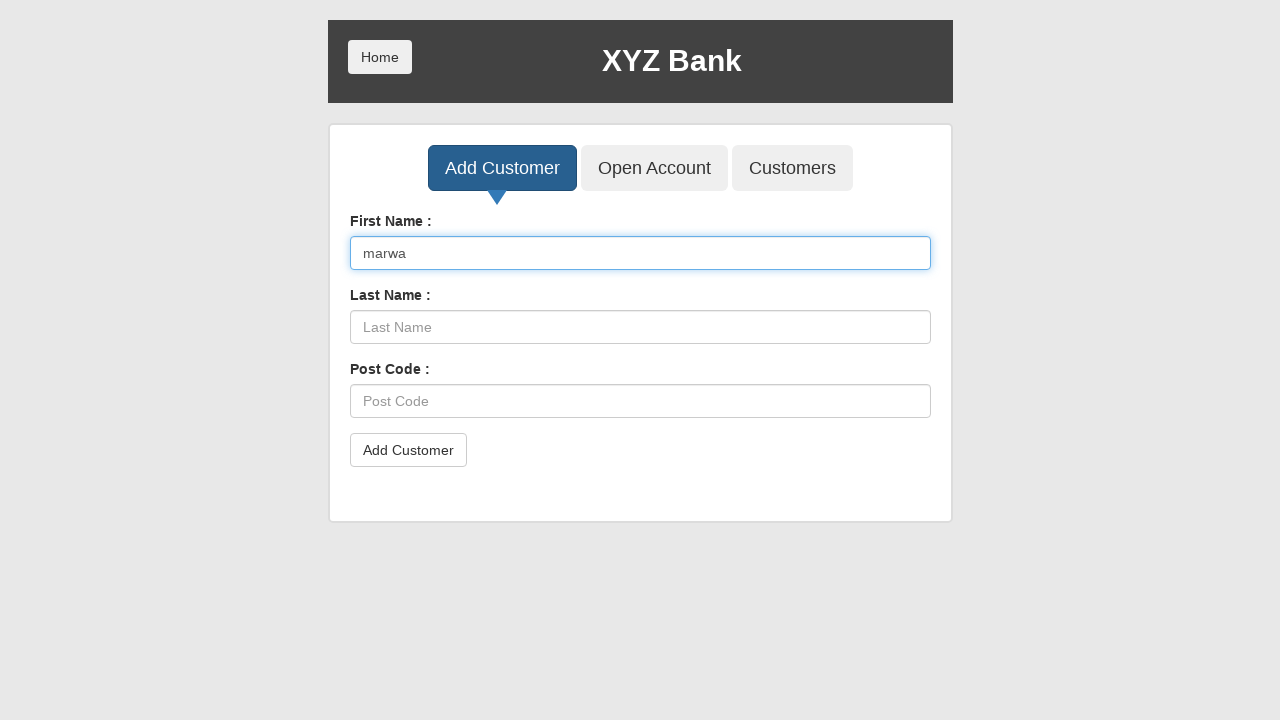